Tests multi-window functionality by opening a new tab, extracting text from it, and using that text to fill a field in the original window

Starting URL: https://rahulshettyacademy.com/AutomationPractice/

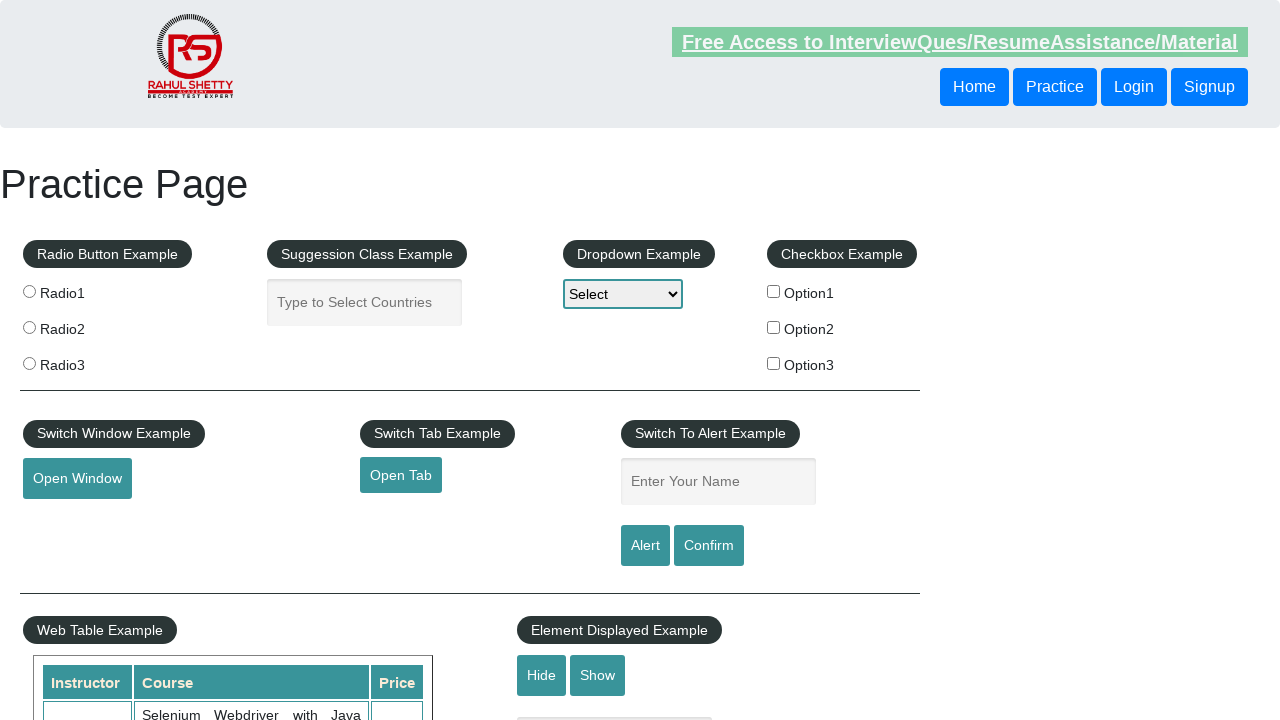

Opened new tab
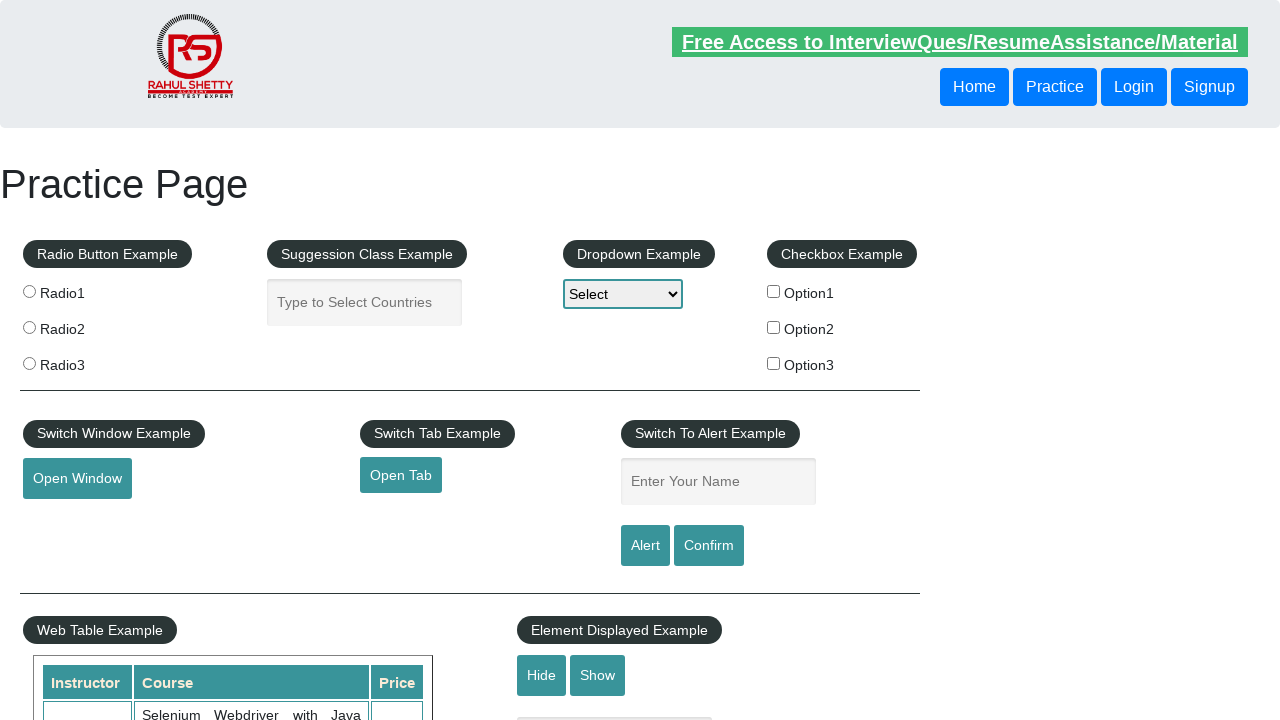

Navigated new tab to Angular practice page
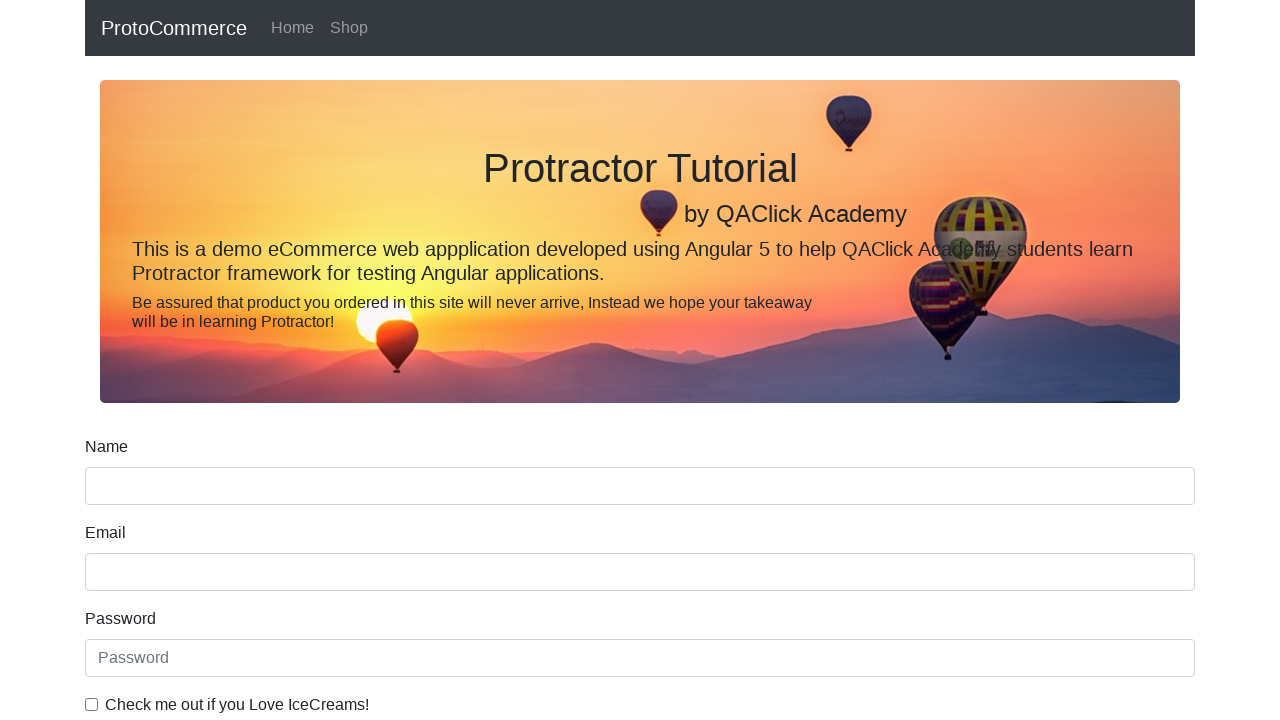

Extracted Name label text from new tab: 'Name'
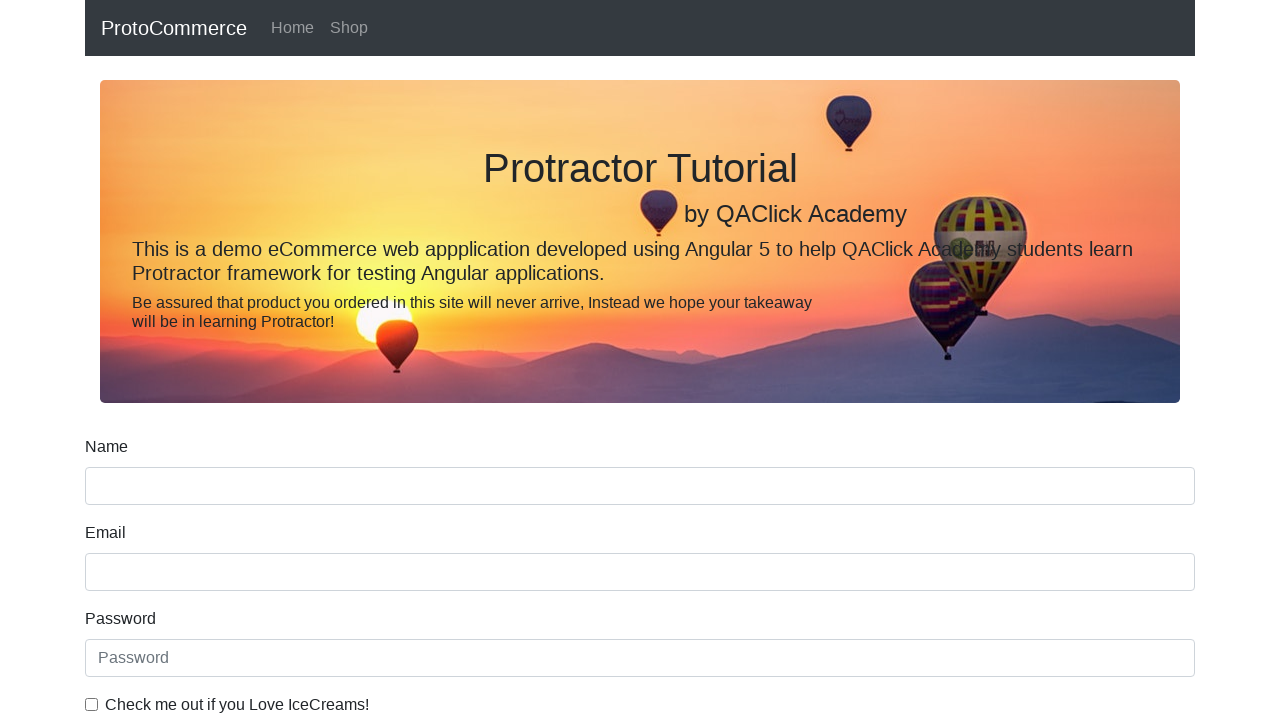

Filled country selection field with extracted text: 'Name' on input[placeholder='Type to Select Countries']
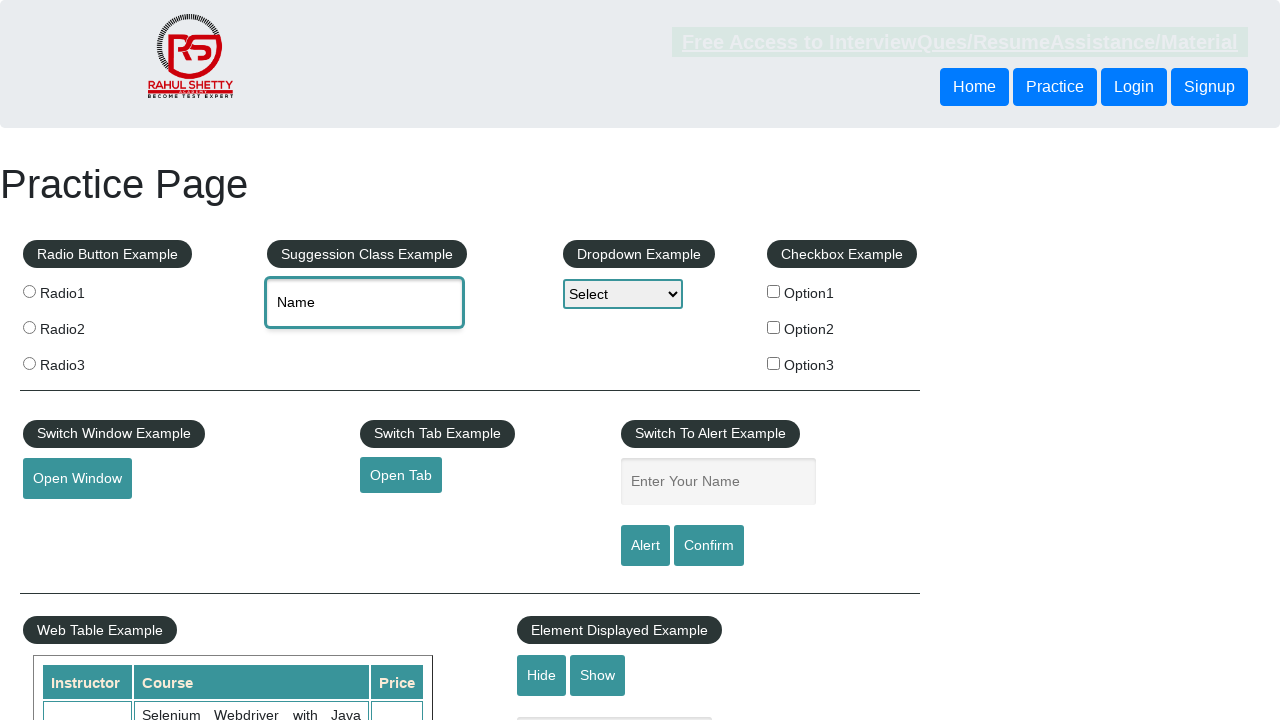

Closed the new tab
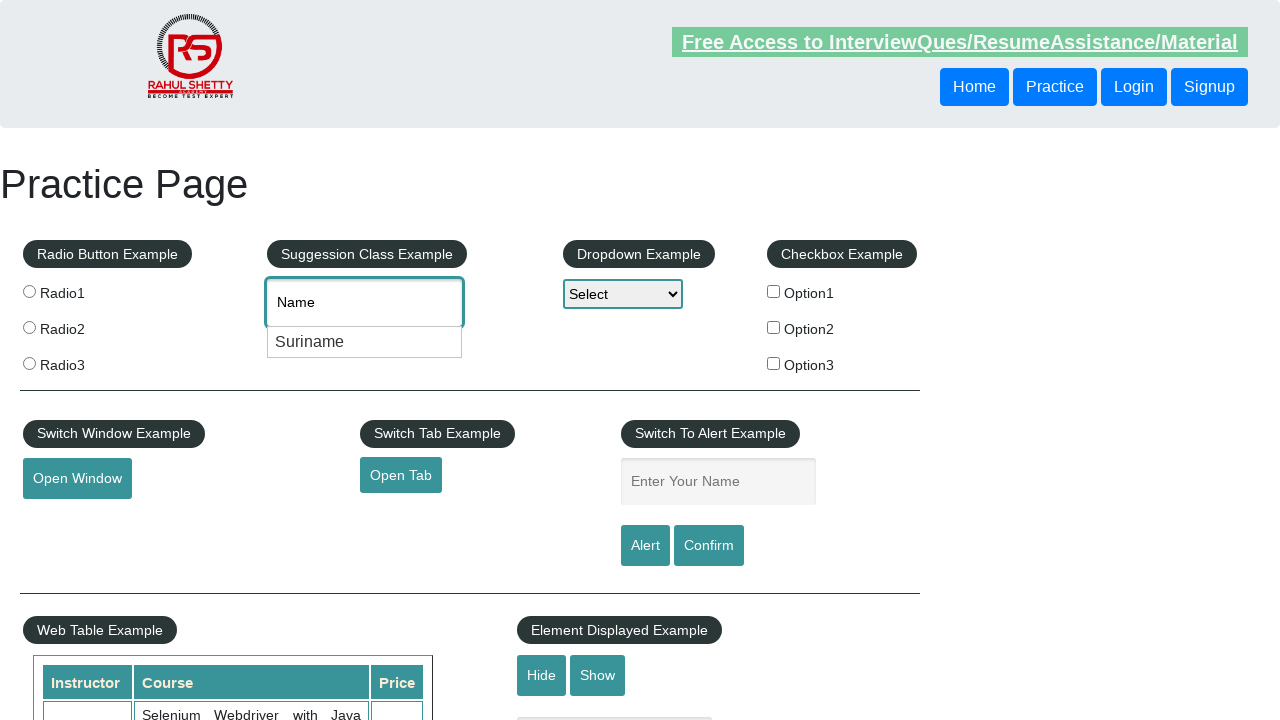

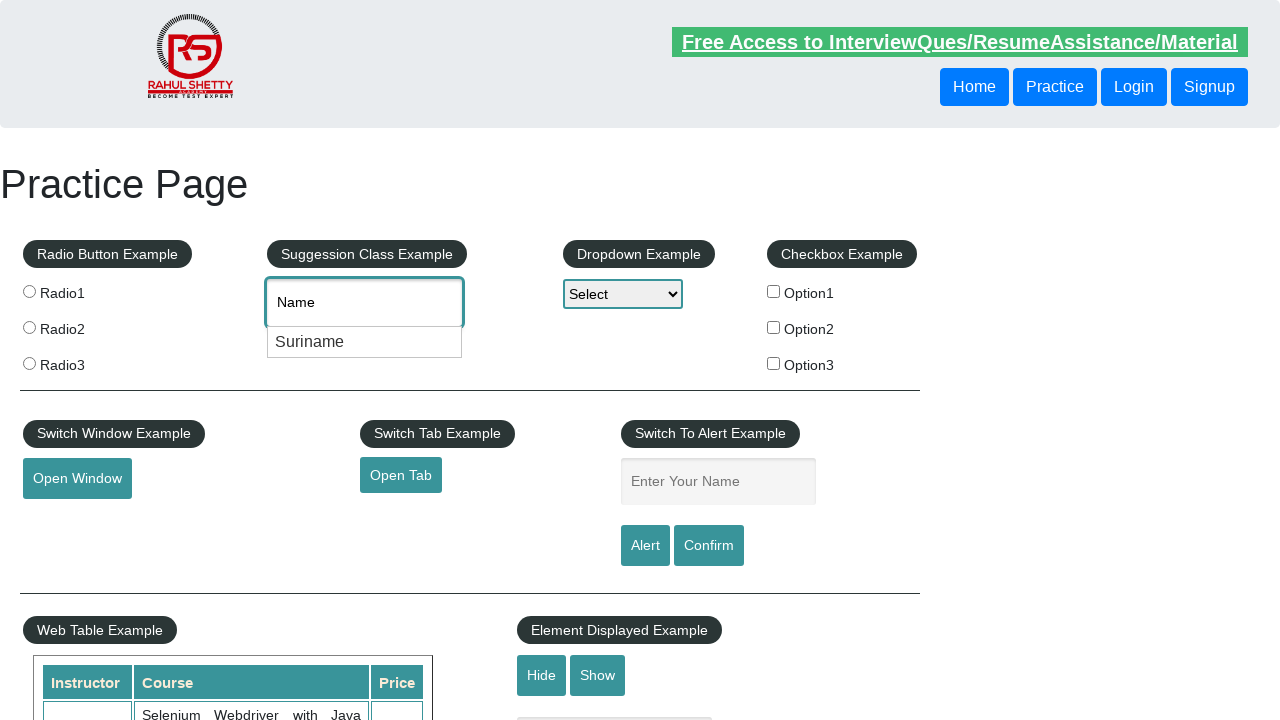